Tests navigation functionality by clicking a navigation button and verifying the page title changes to "Navigation example"

Starting URL: https://bonigarcia.dev/selenium-webdriver-java/

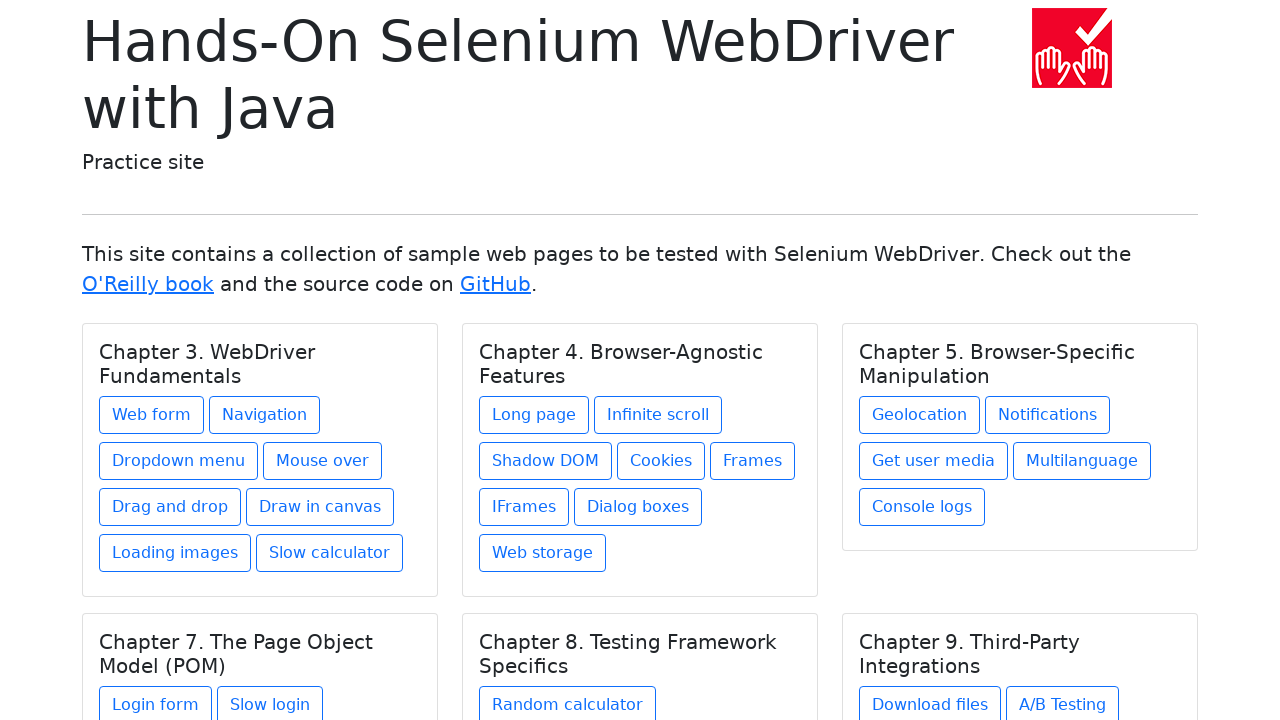

Clicked navigation button to navigate to navigation1.html at (264, 415) on .btn[href='navigation1.html']
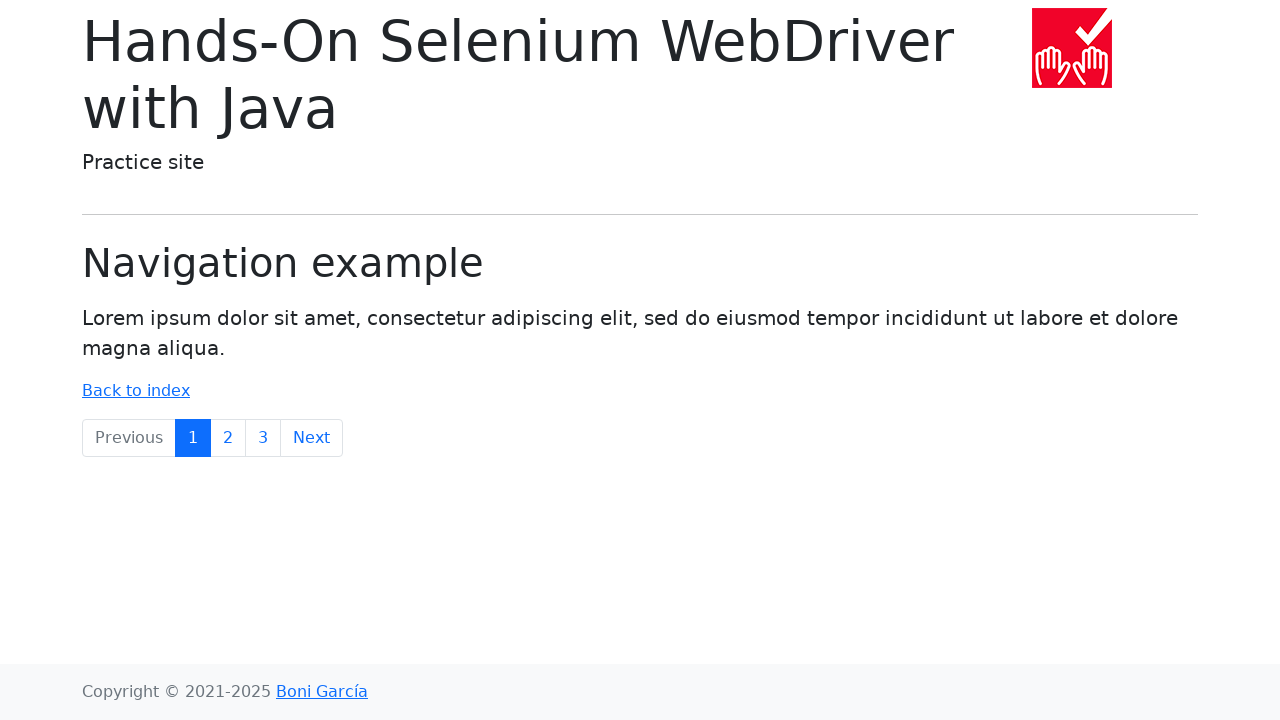

Page title 'Navigation example' appeared, confirming navigation was successful
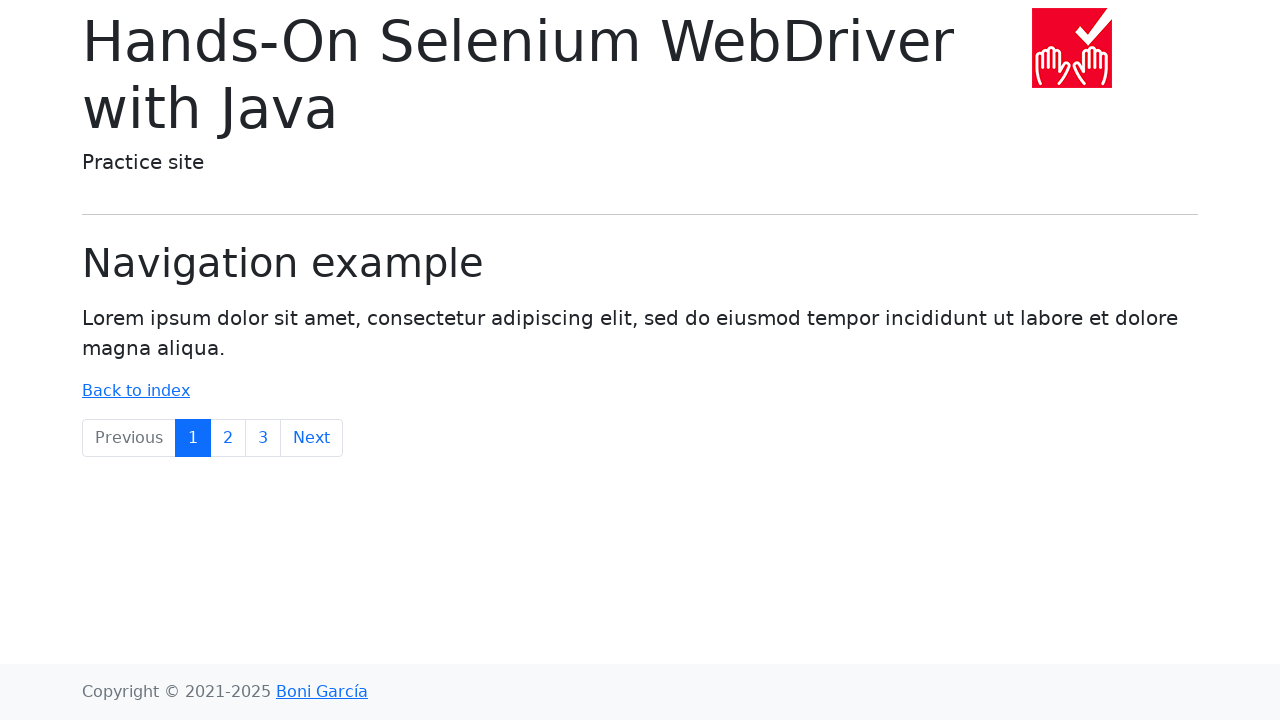

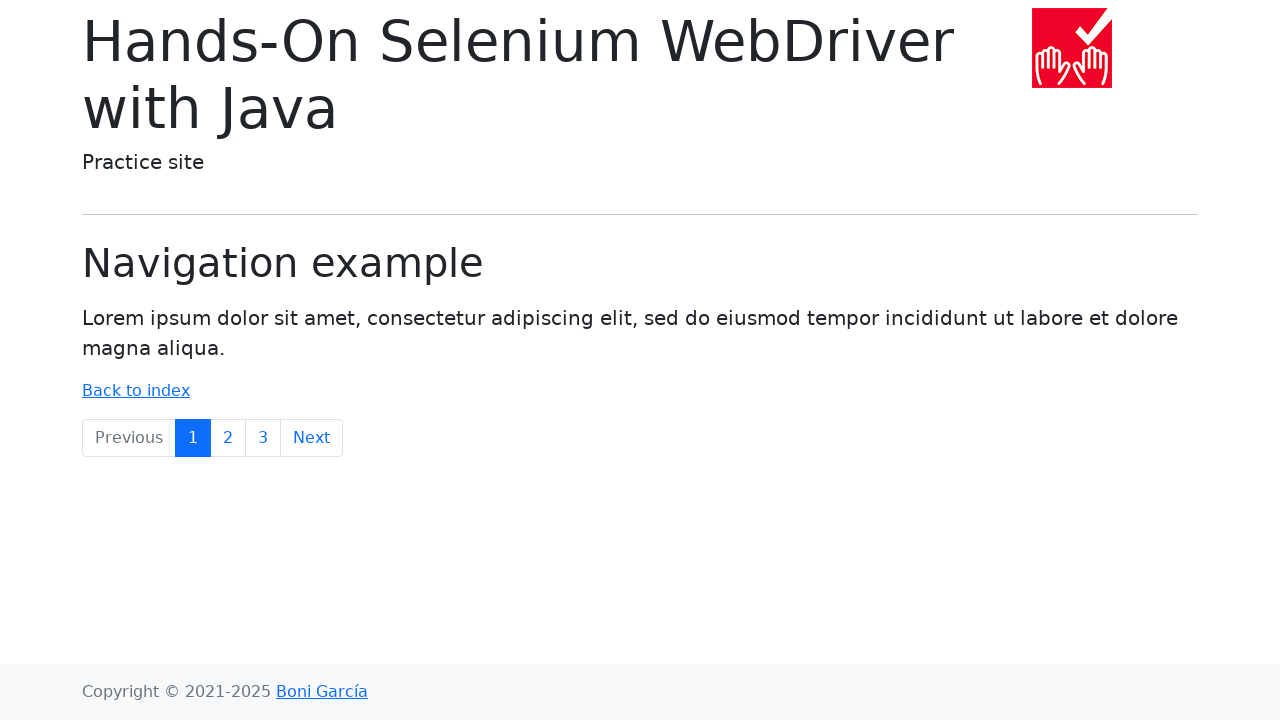